Navigates to Widgets page and clicks on Tabs link to navigate to that section

Starting URL: https://demoqa.com/widgets

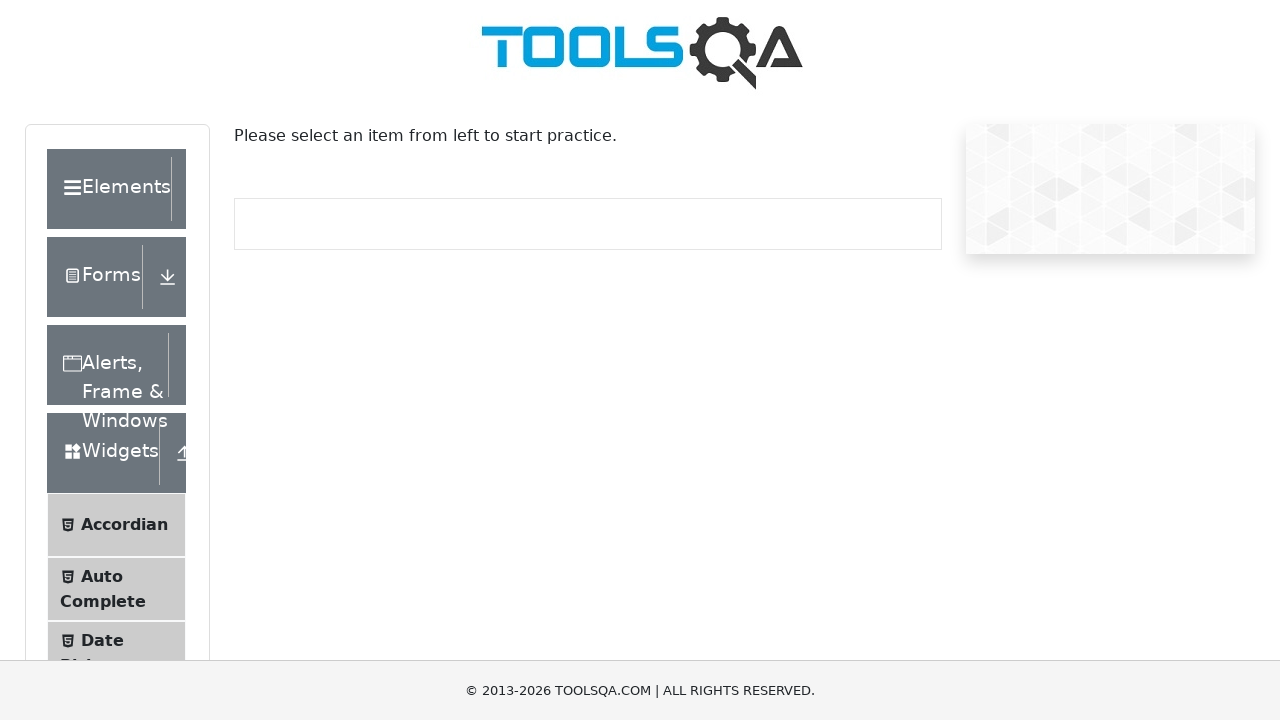

Clicked on Tabs link in the widgets menu at (101, 361) on text=Tabs
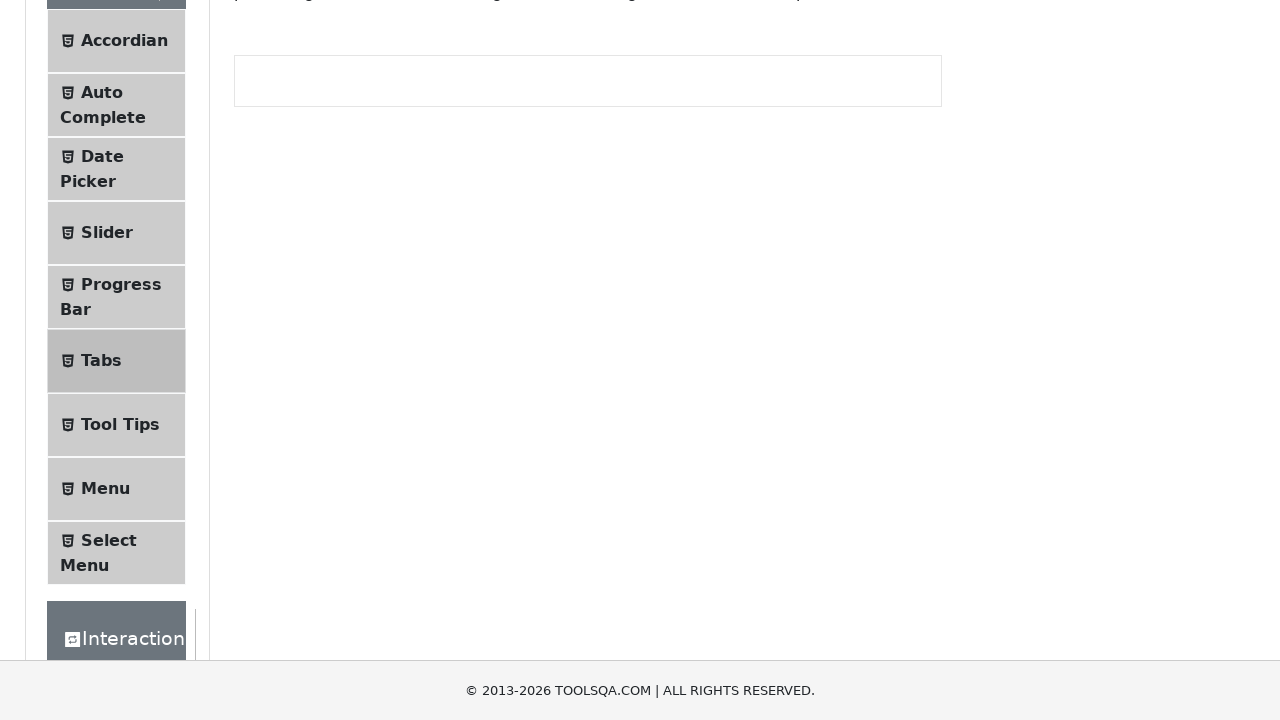

Navigated to Tabs page successfully
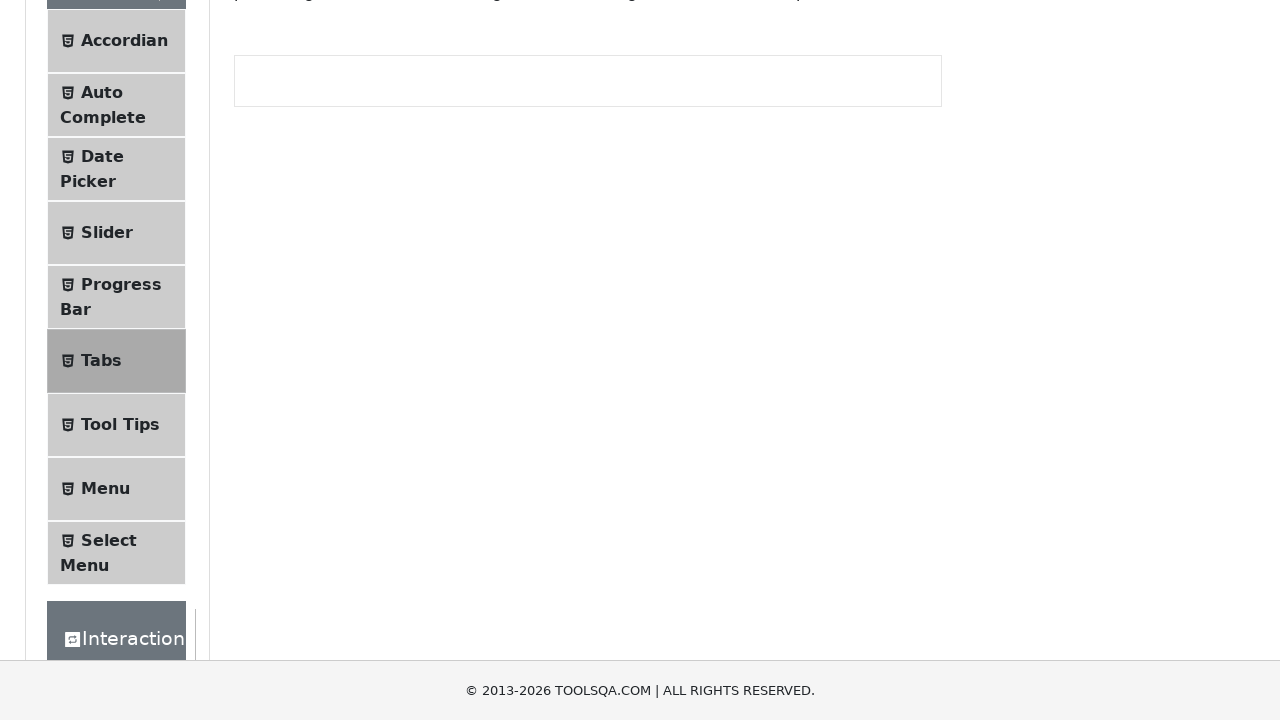

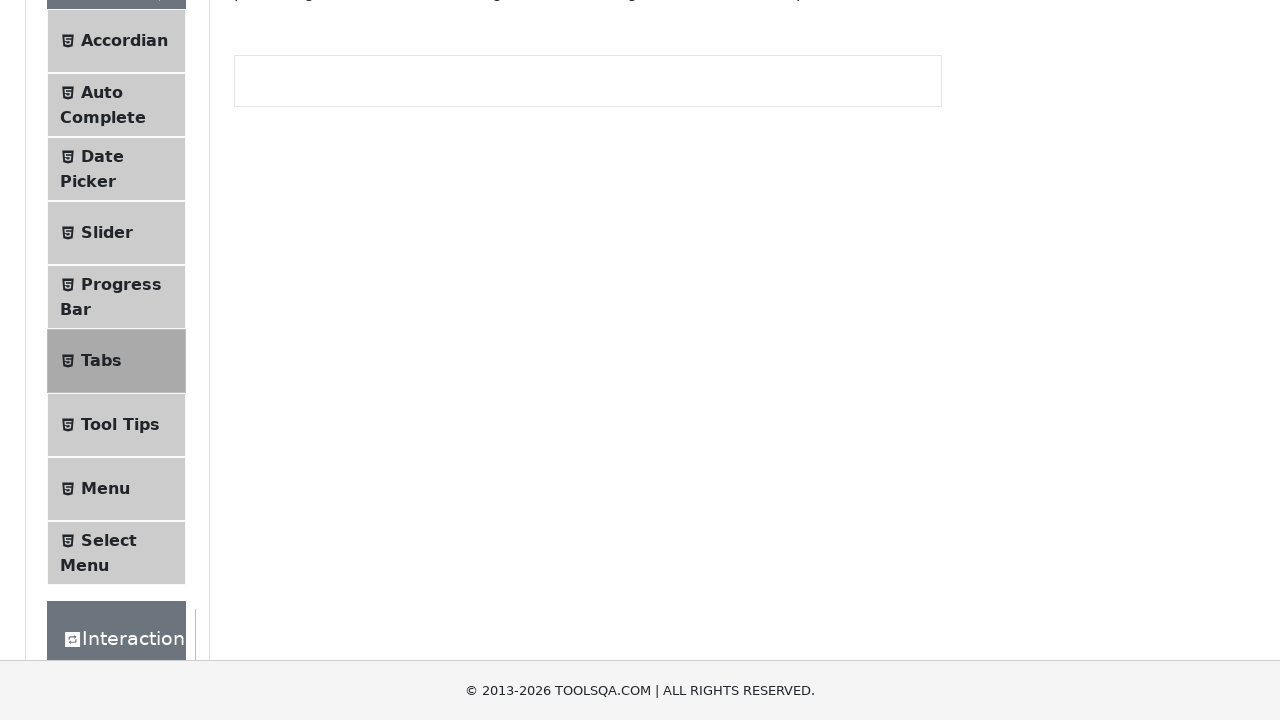